Tests hover functionality by moving mouse over a figure element and verifying the revealed text

Starting URL: http://the-internet.herokuapp.com/hovers

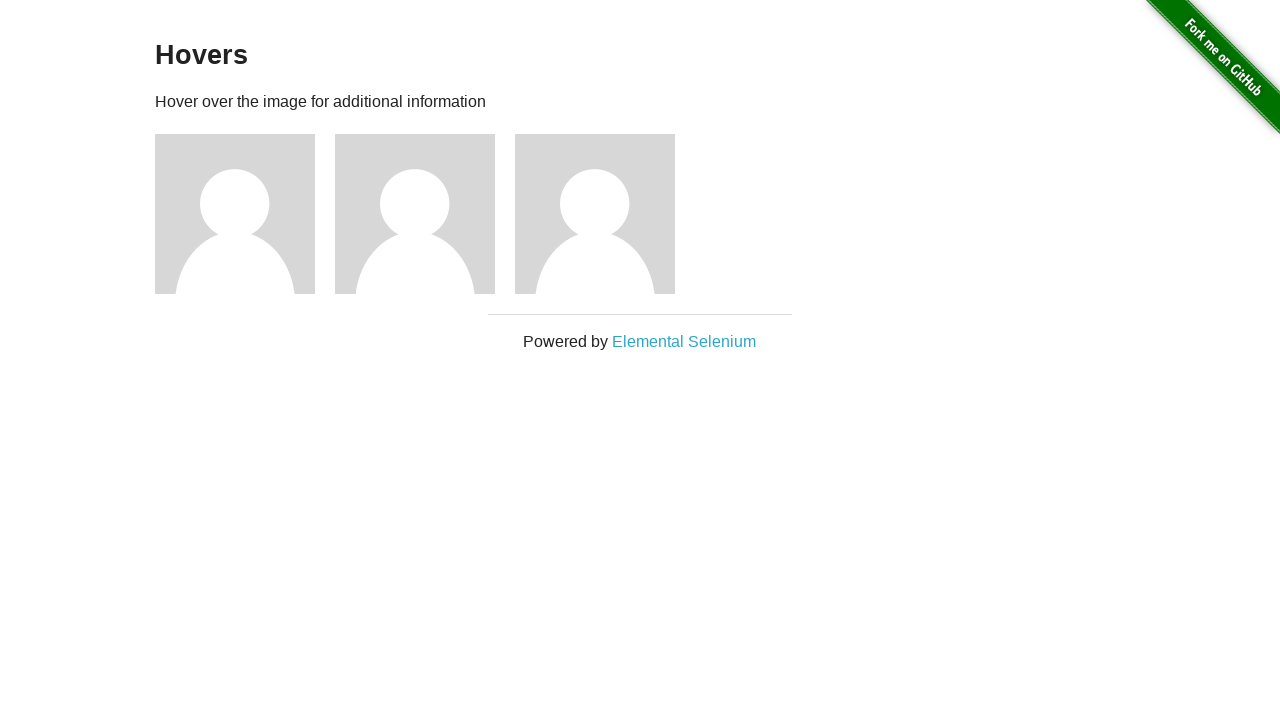

Located all figure elements on the page
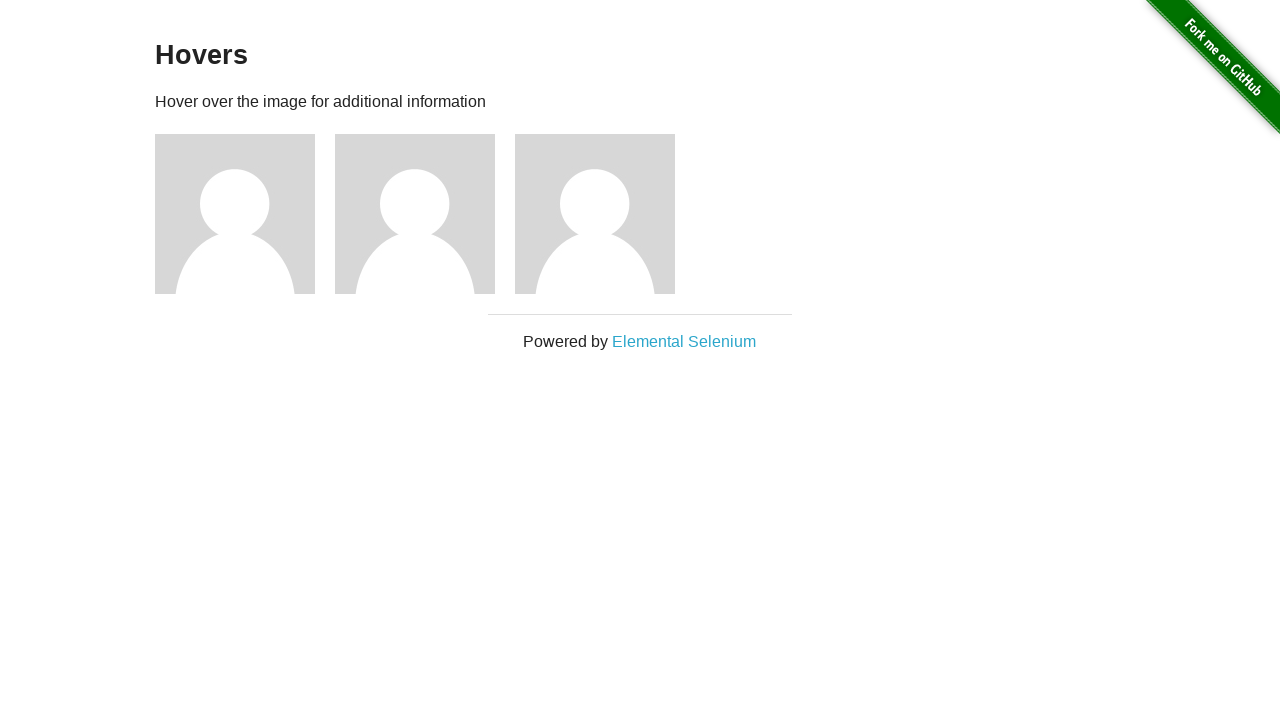

Selected the first figure element
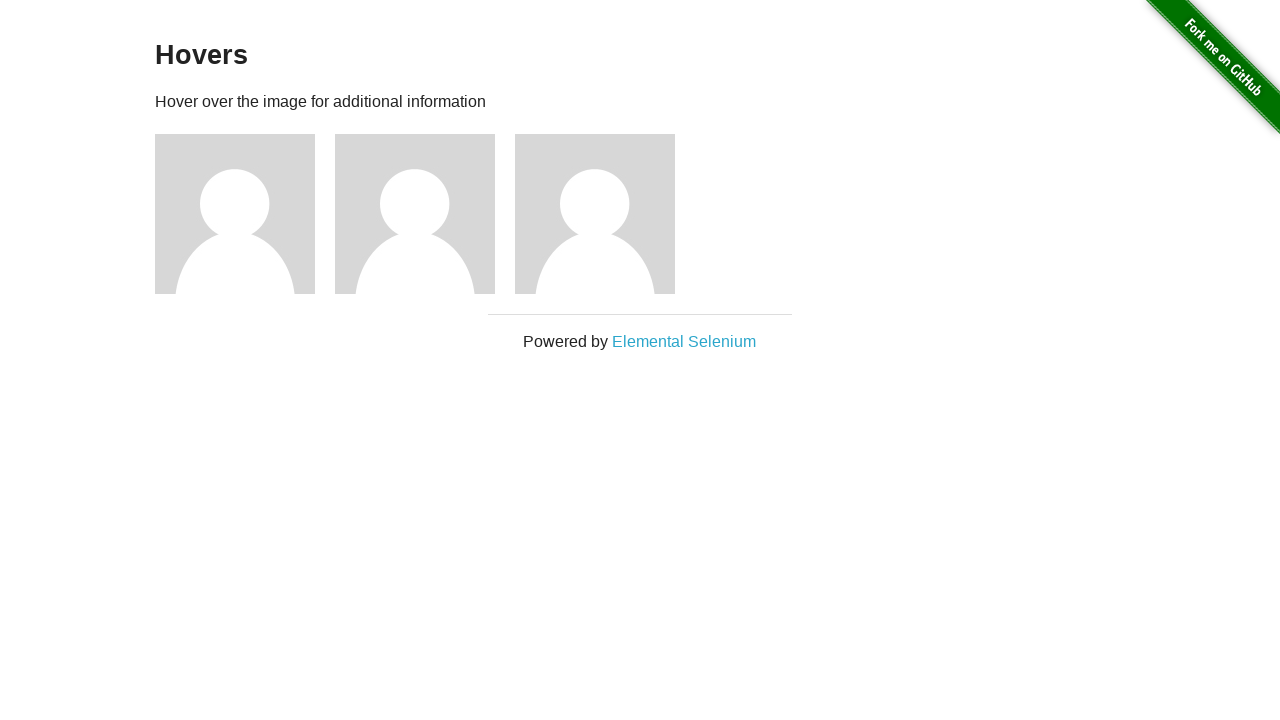

Hovered over the first figure element to reveal hidden text at (245, 214) on .figure >> nth=0
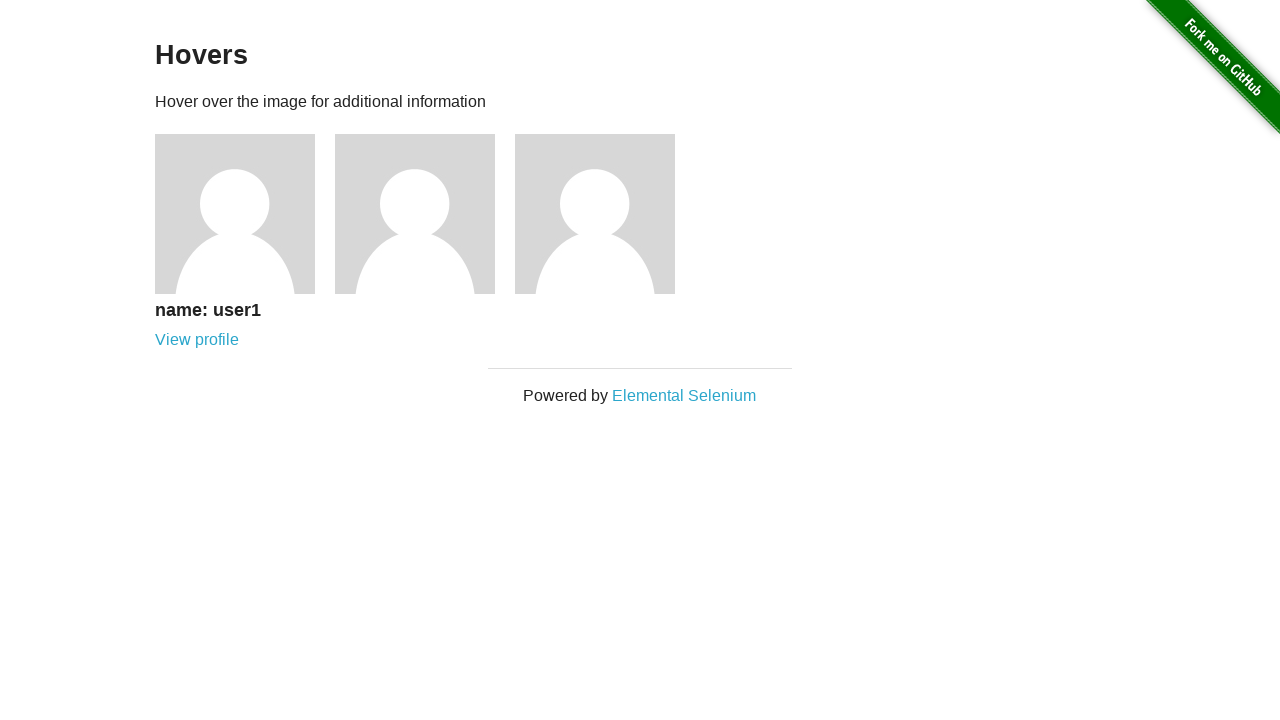

Retrieved the revealed h5 text content from the hovered figure
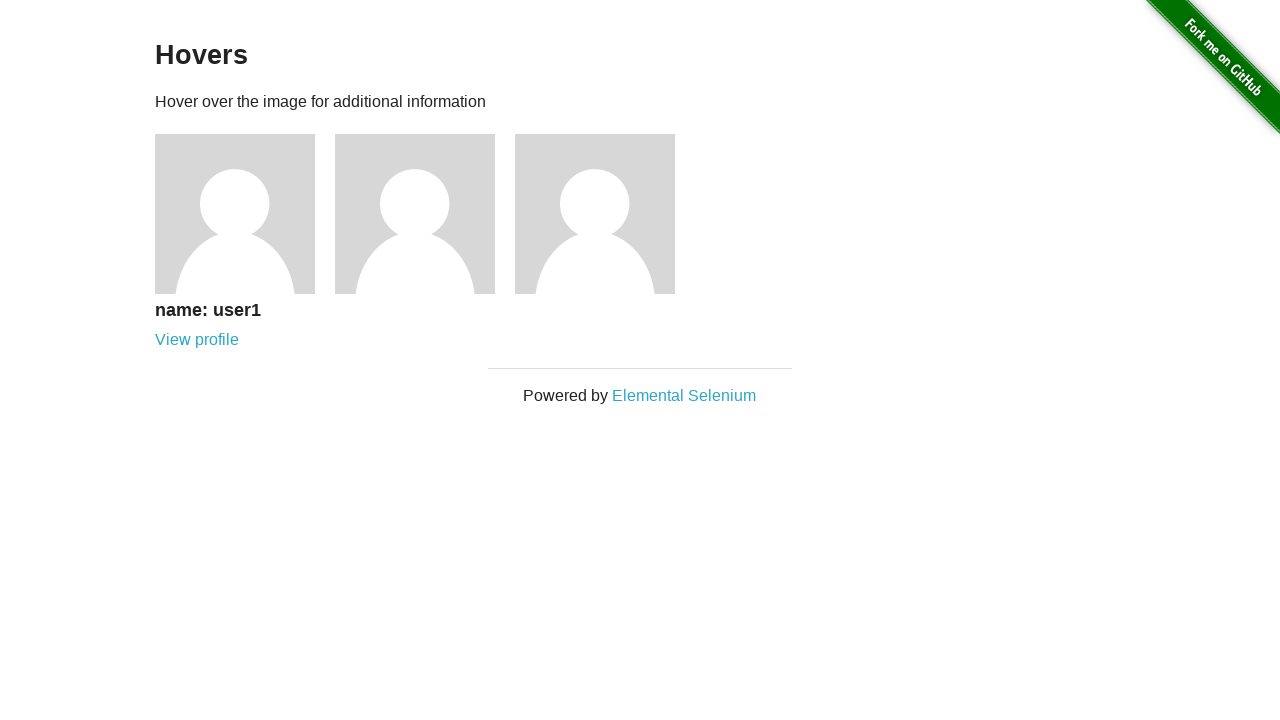

Verified that revealed text matches expected value 'name: user1'
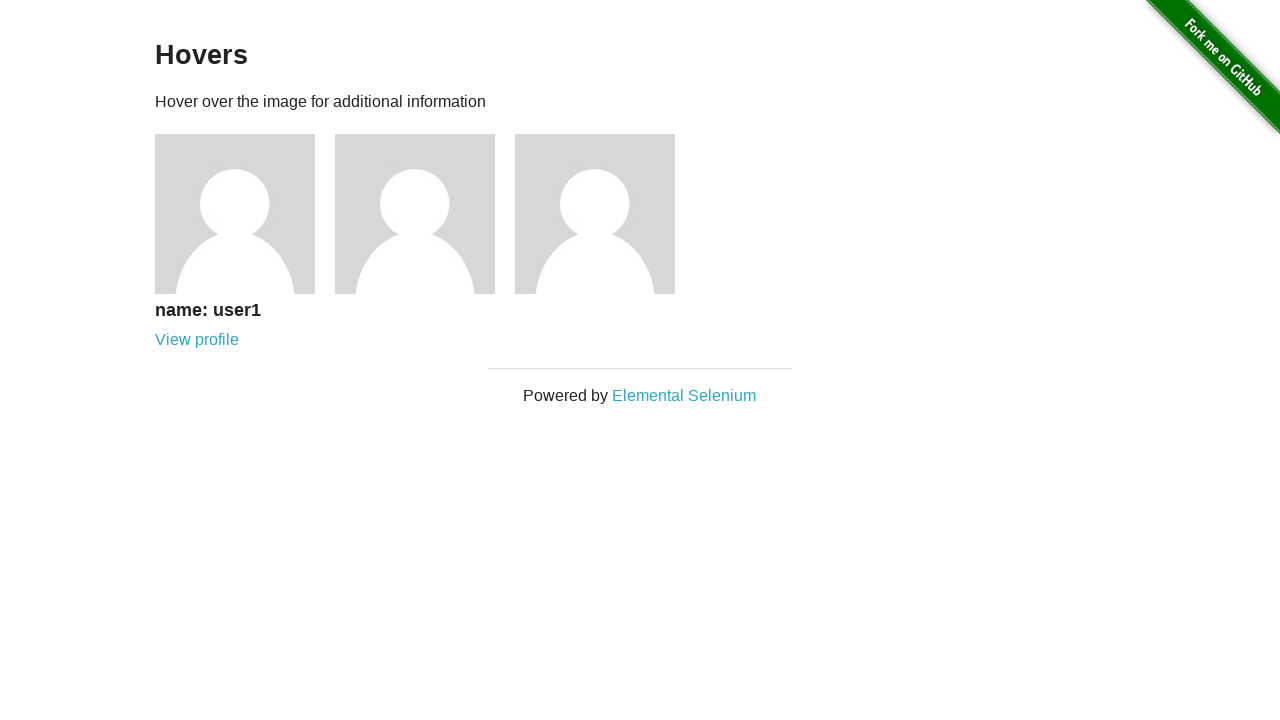

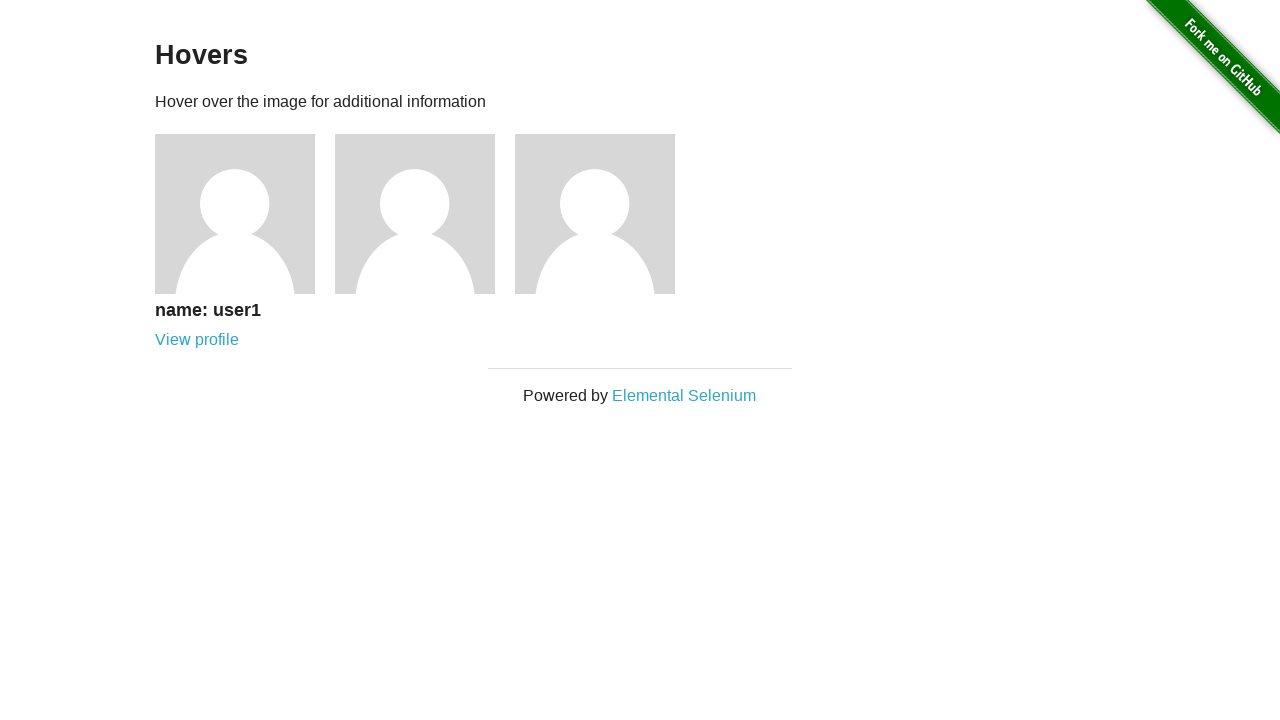